Tests a registration form by entering a first name, then using keyboard shortcuts to select all, copy, and paste the text into the last name field.

Starting URL: https://grotechminds.com/registration/

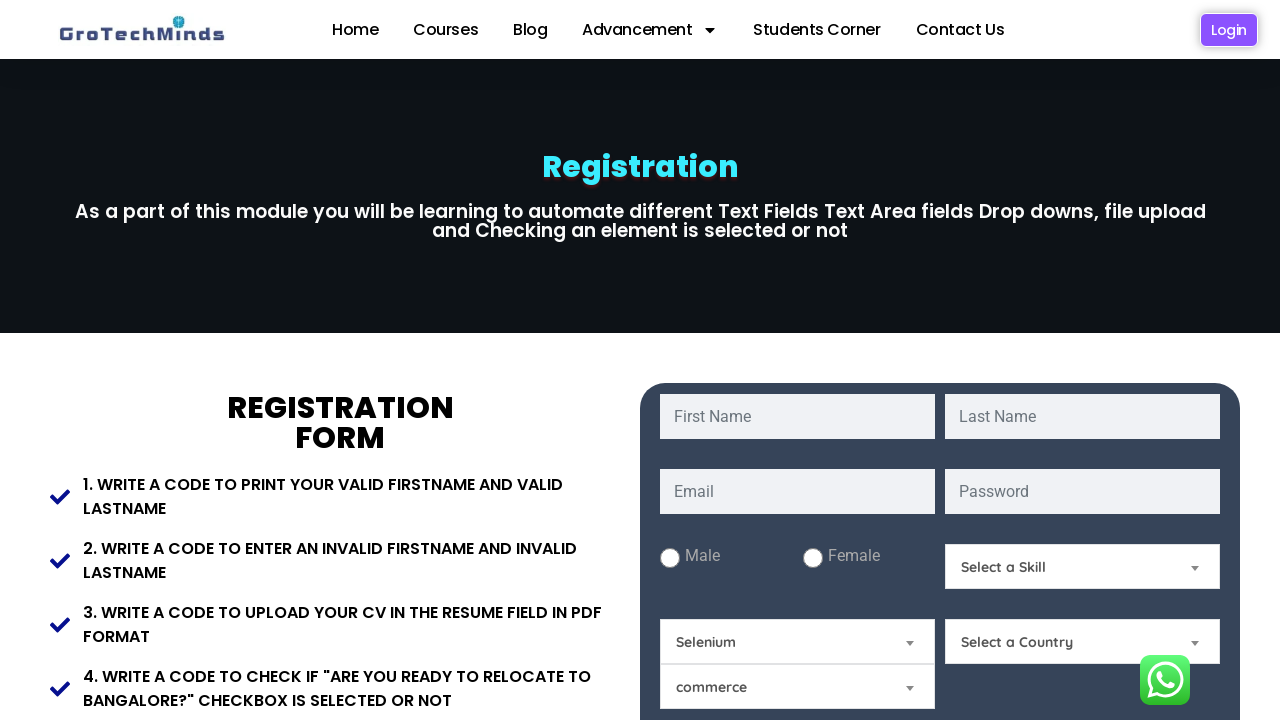

Filled first name field with 'soniya' on #fname
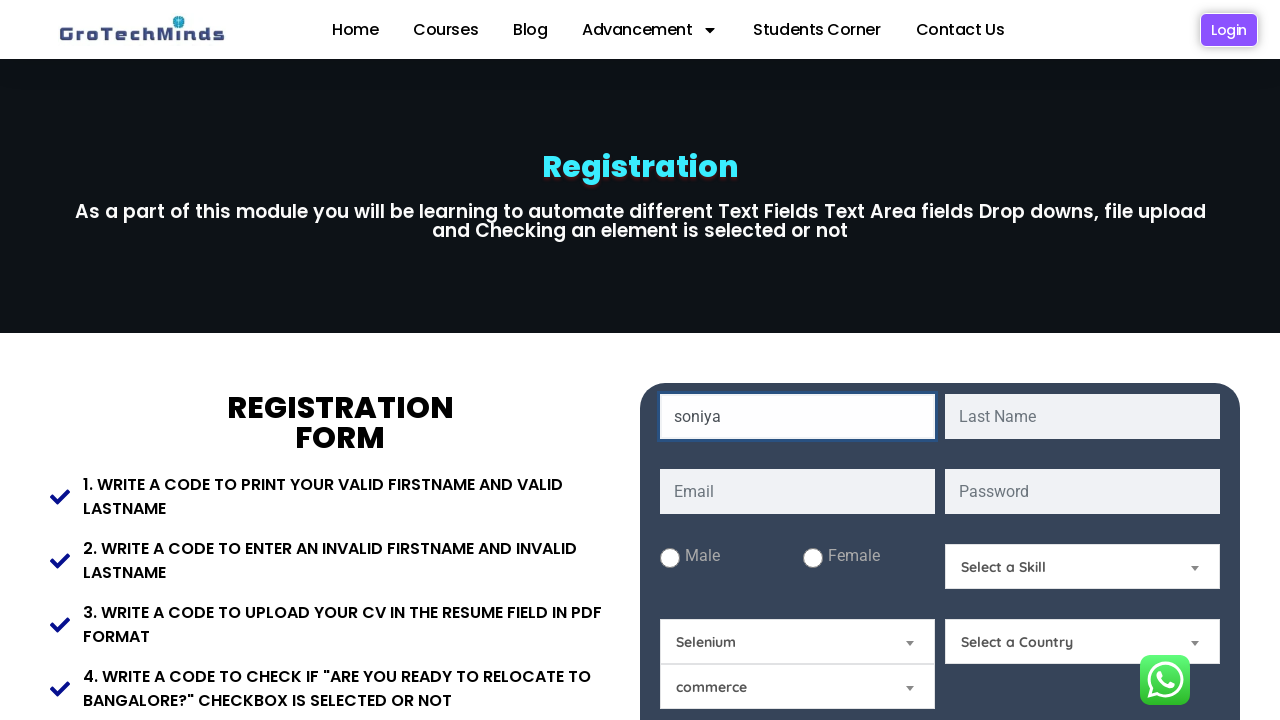

Clicked on first name field to focus at (798, 416) on #fname
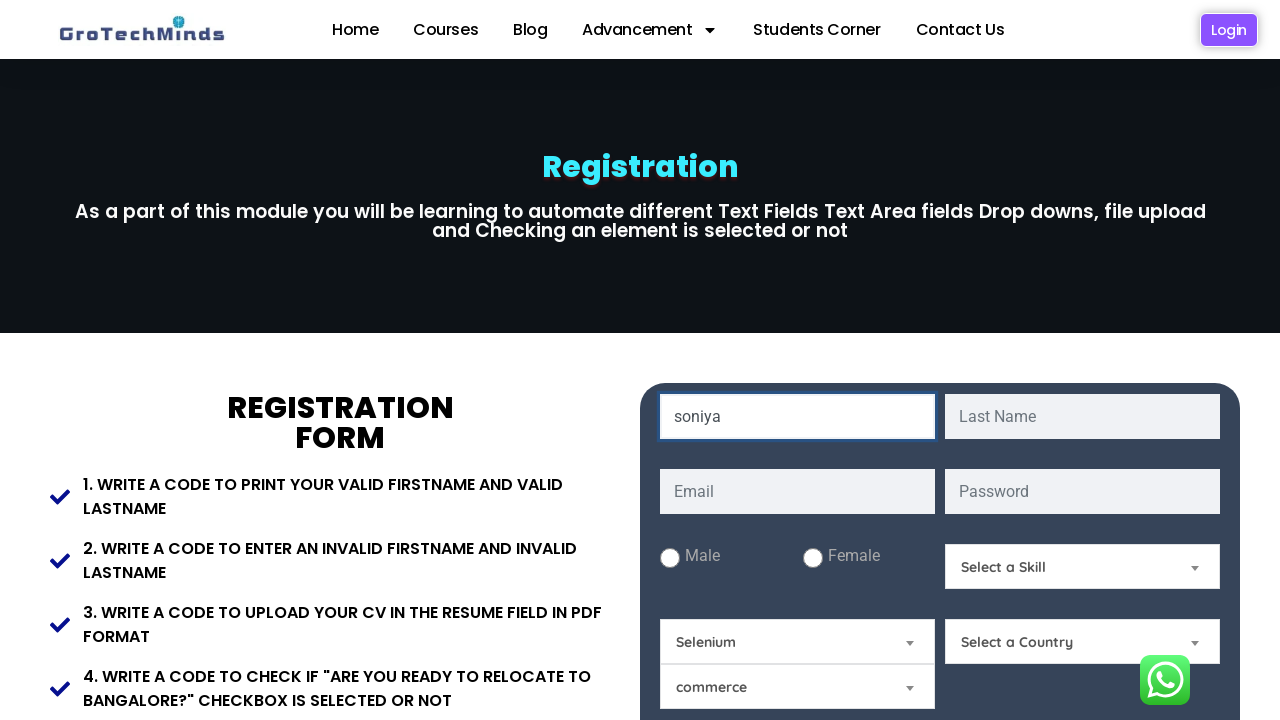

Selected all text in first name field using Meta+A
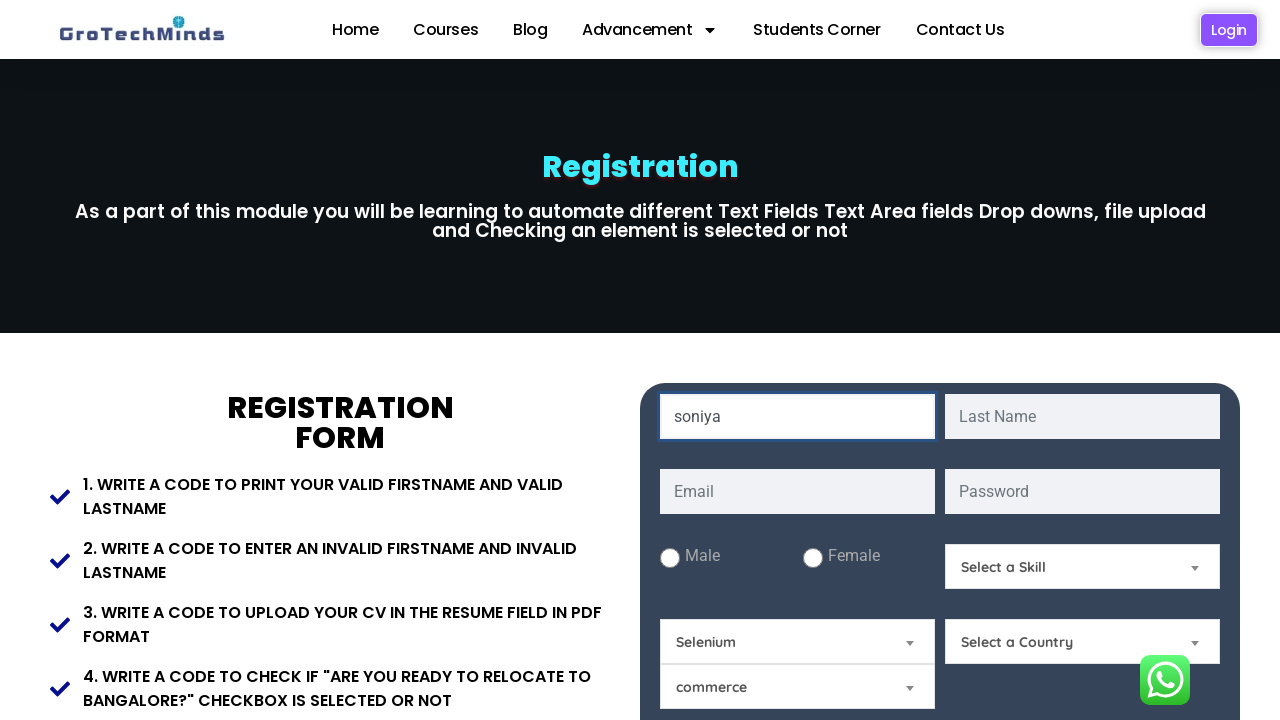

Copied selected text from first name field using Meta+C
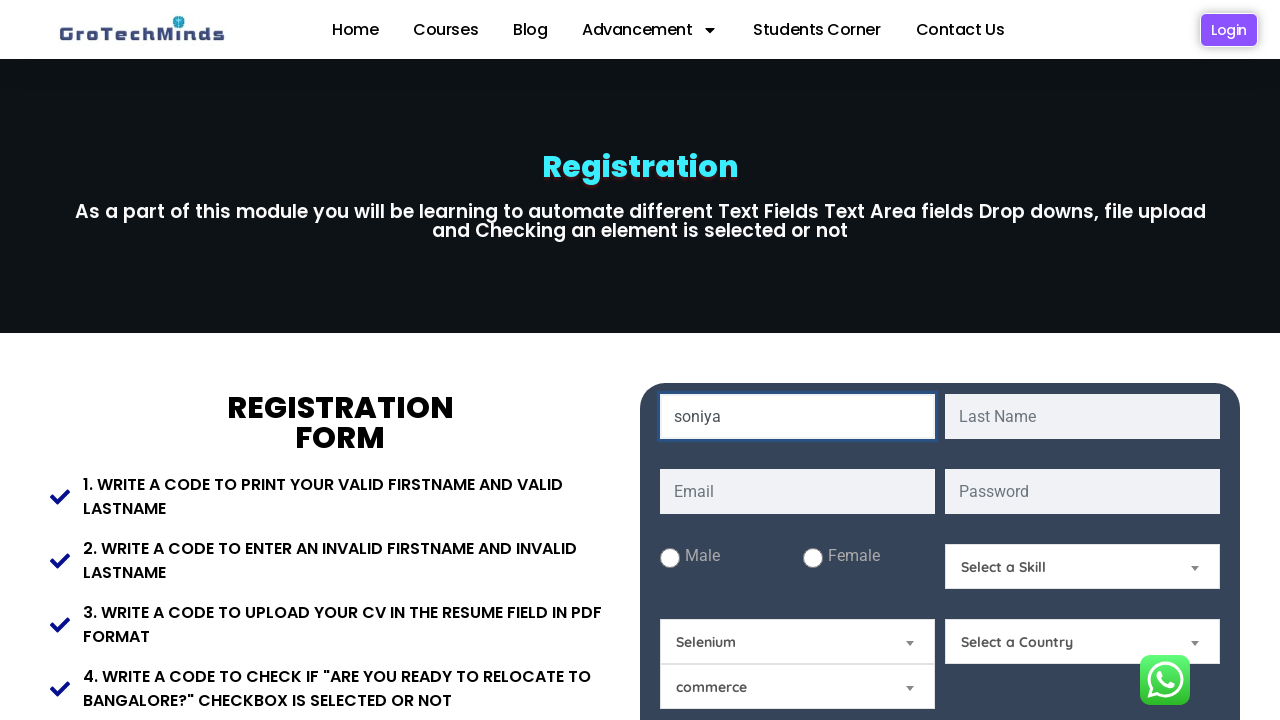

Clicked on last name field to focus at (1082, 416) on #lname
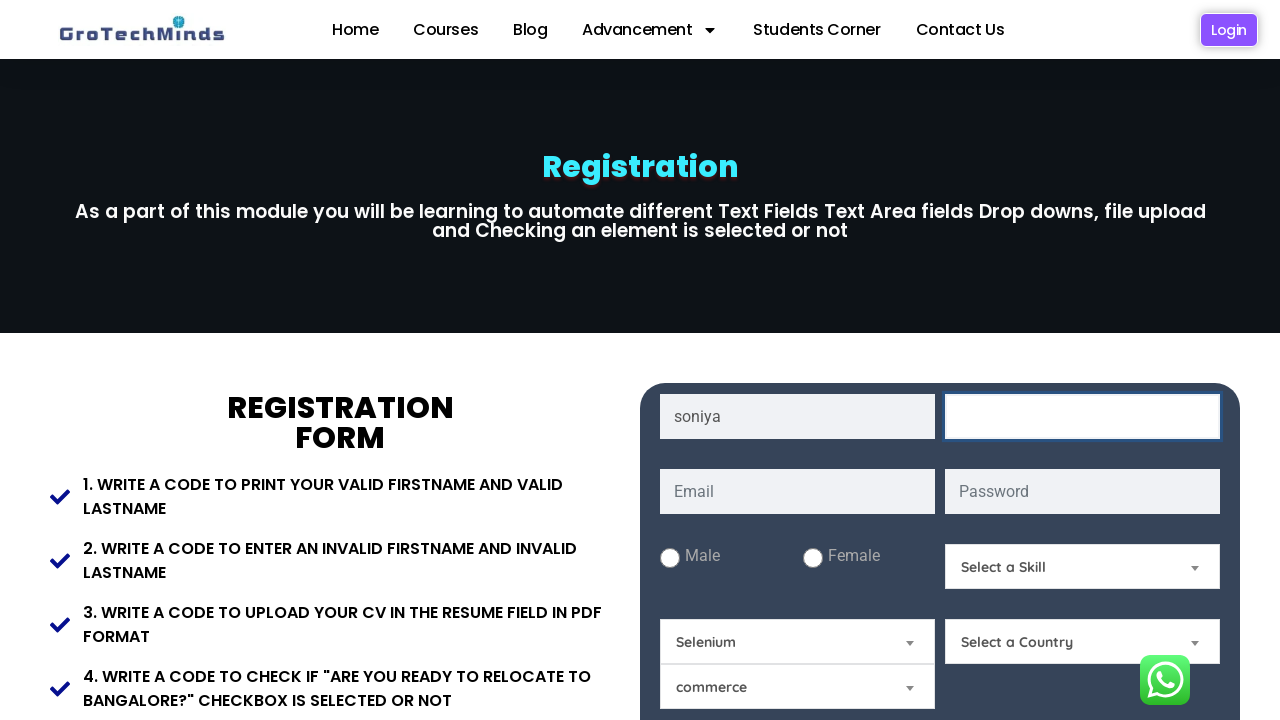

Pasted copied text into last name field using Meta+V
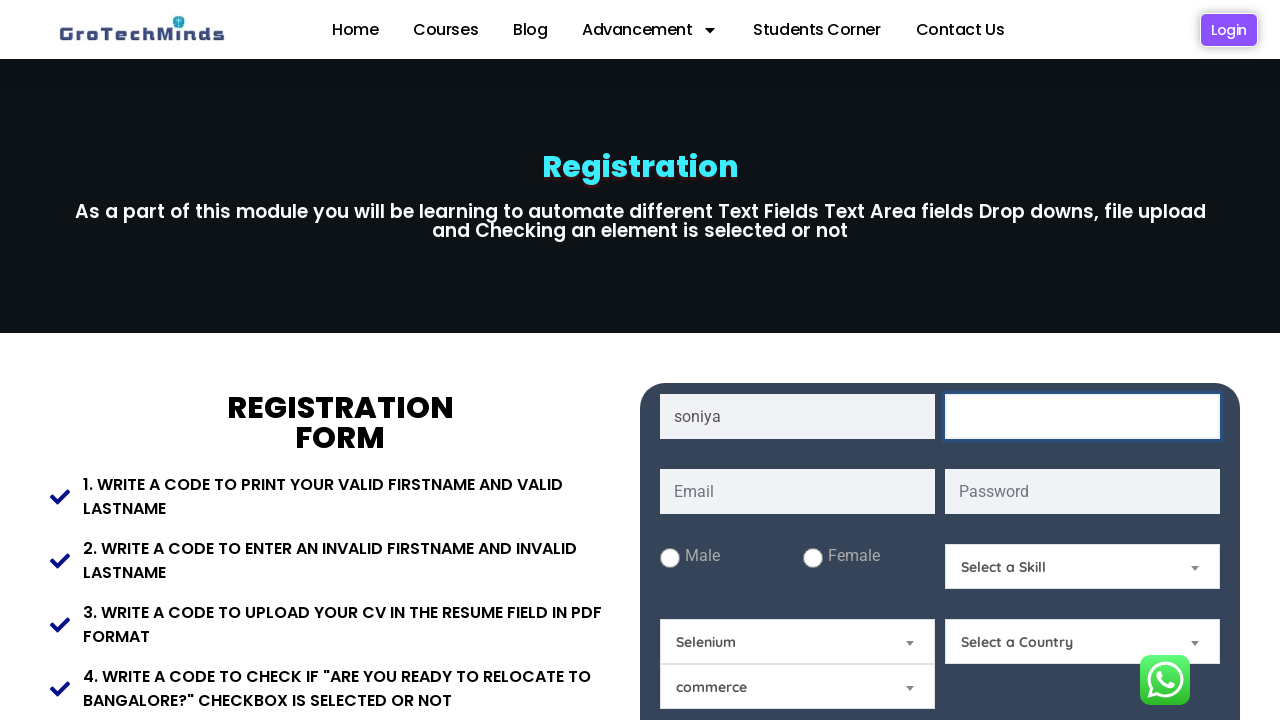

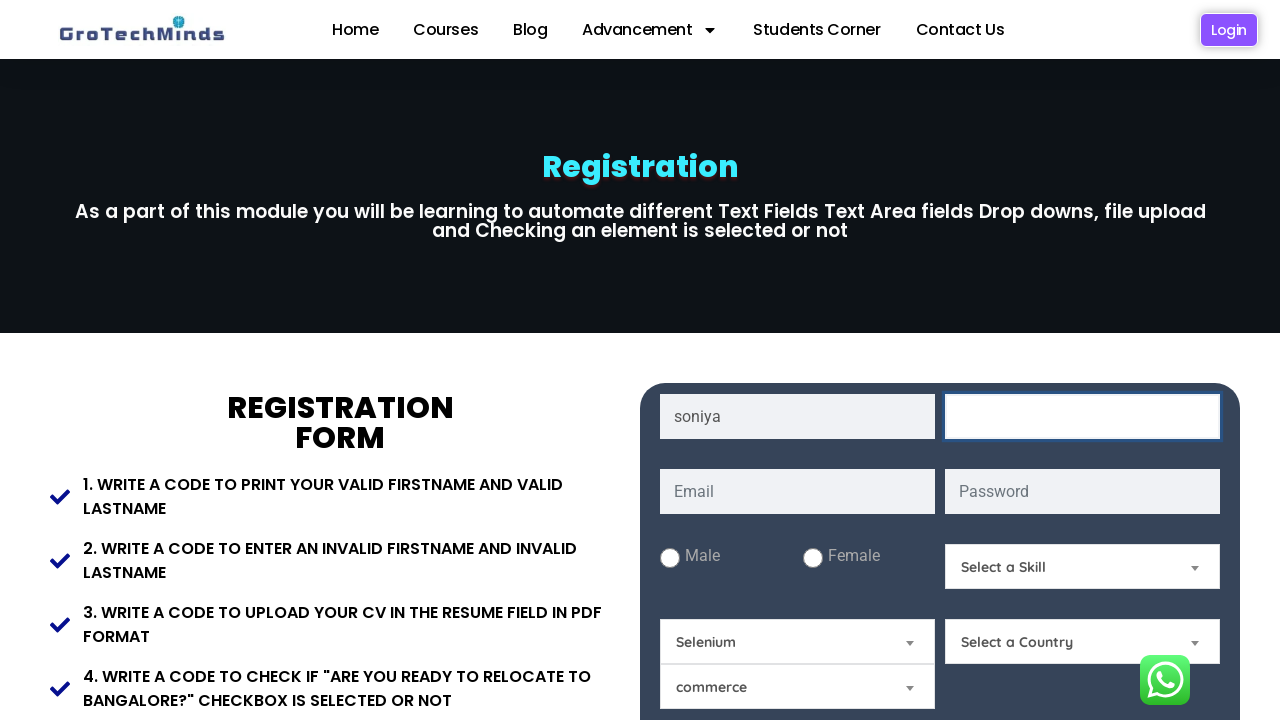